Tests scroll and hover functionality by scrolling to a mouse hover element and clicking on the 'Top' link that appears

Starting URL: https://rahulshettyacademy.com/AutomationPractice/

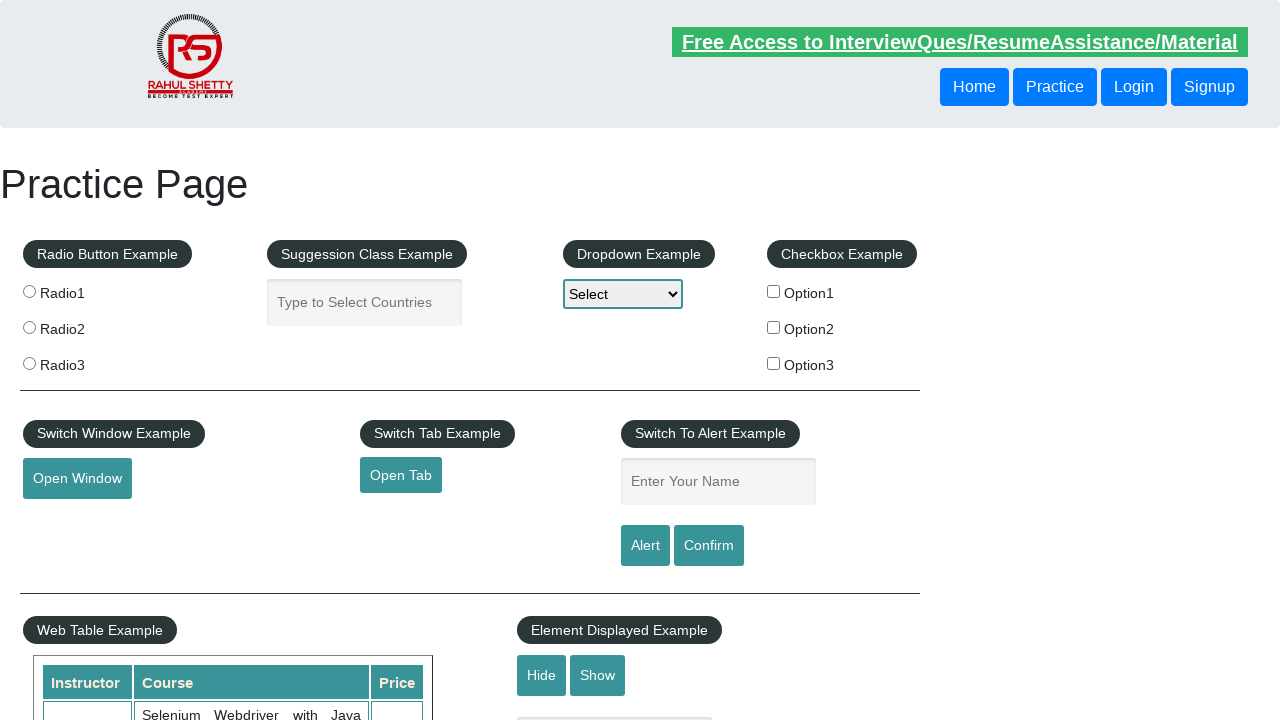

Scrolled to mouse hover element
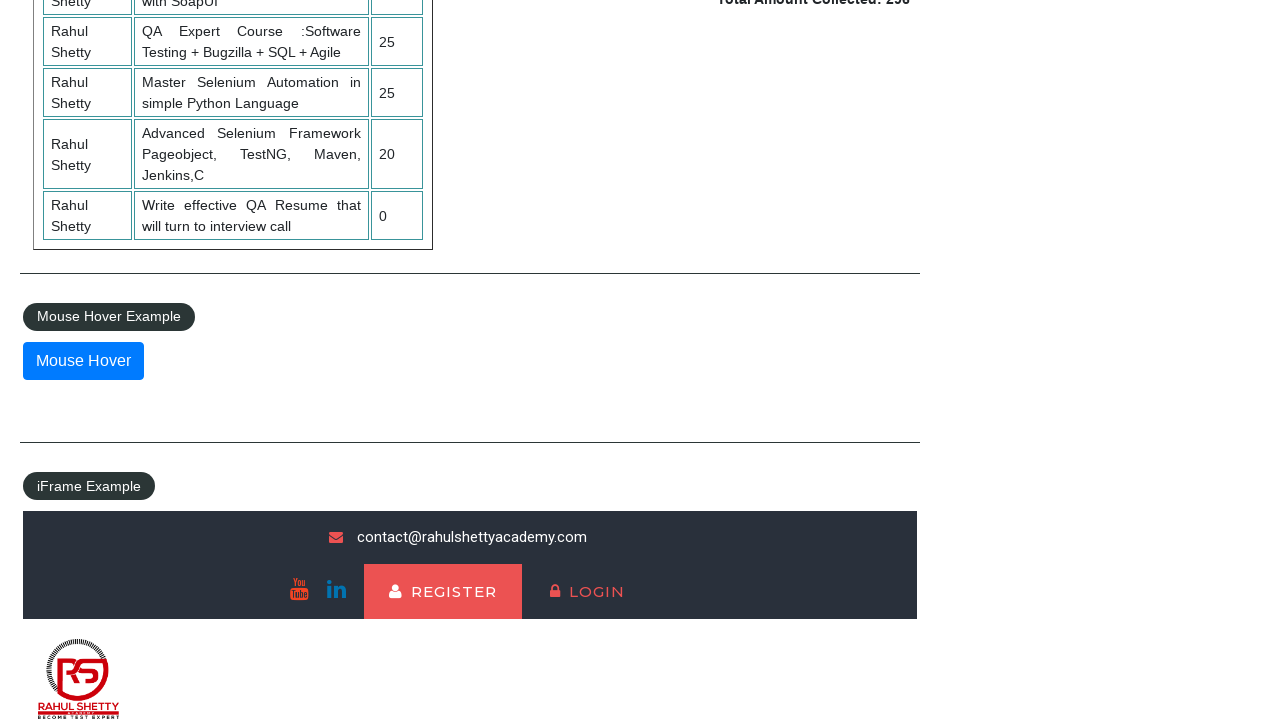

Hovered over mouse hover element to reveal dropdown at (83, 361) on #mousehover
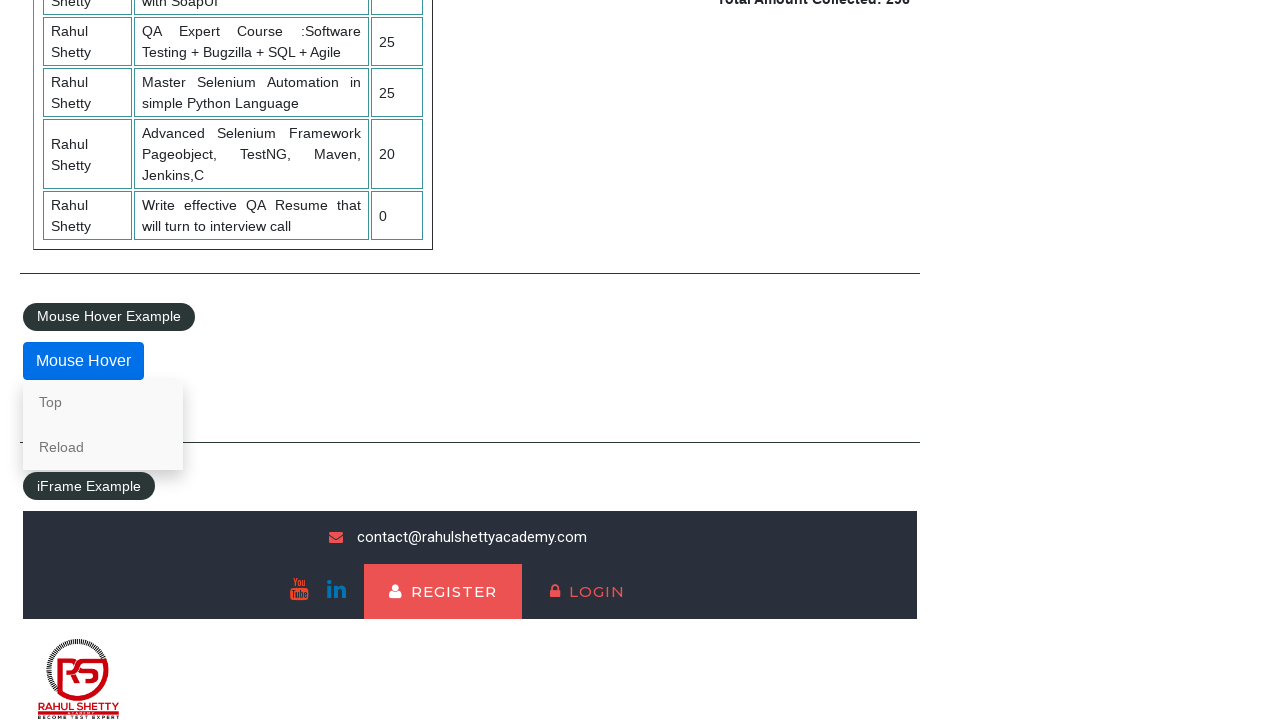

Clicked on 'Top' link at (103, 402) on a:text('Top')
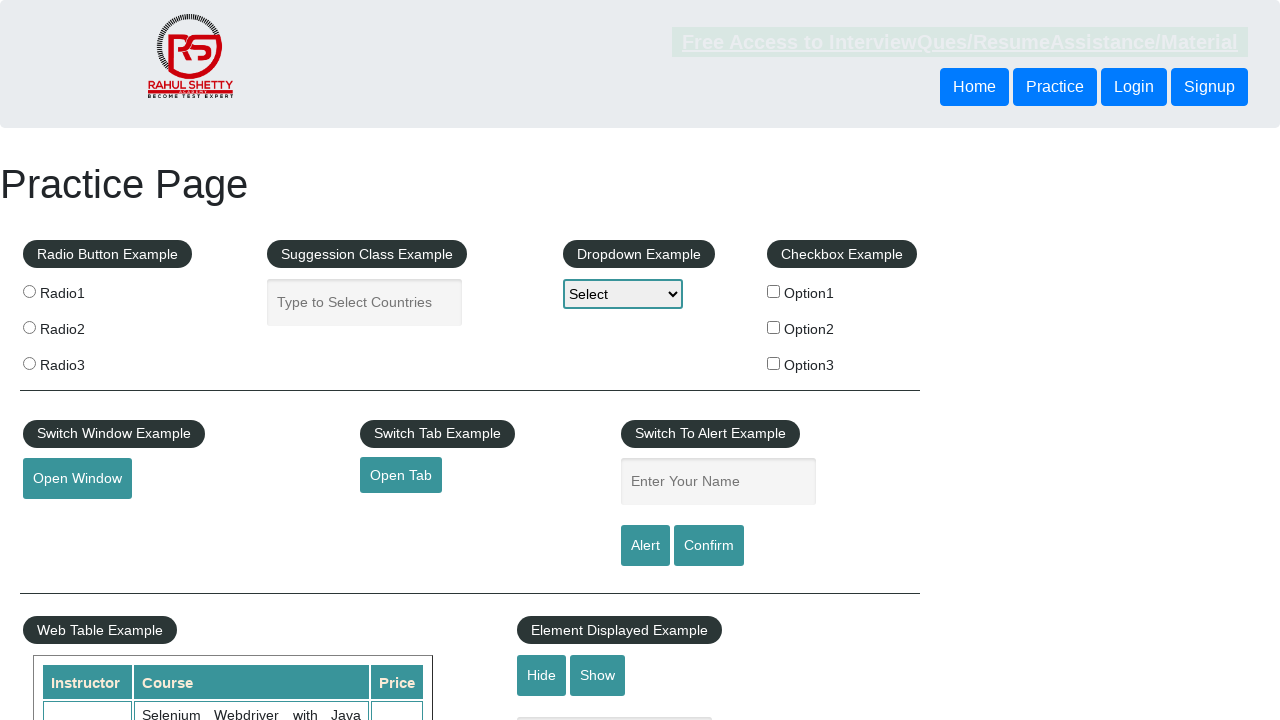

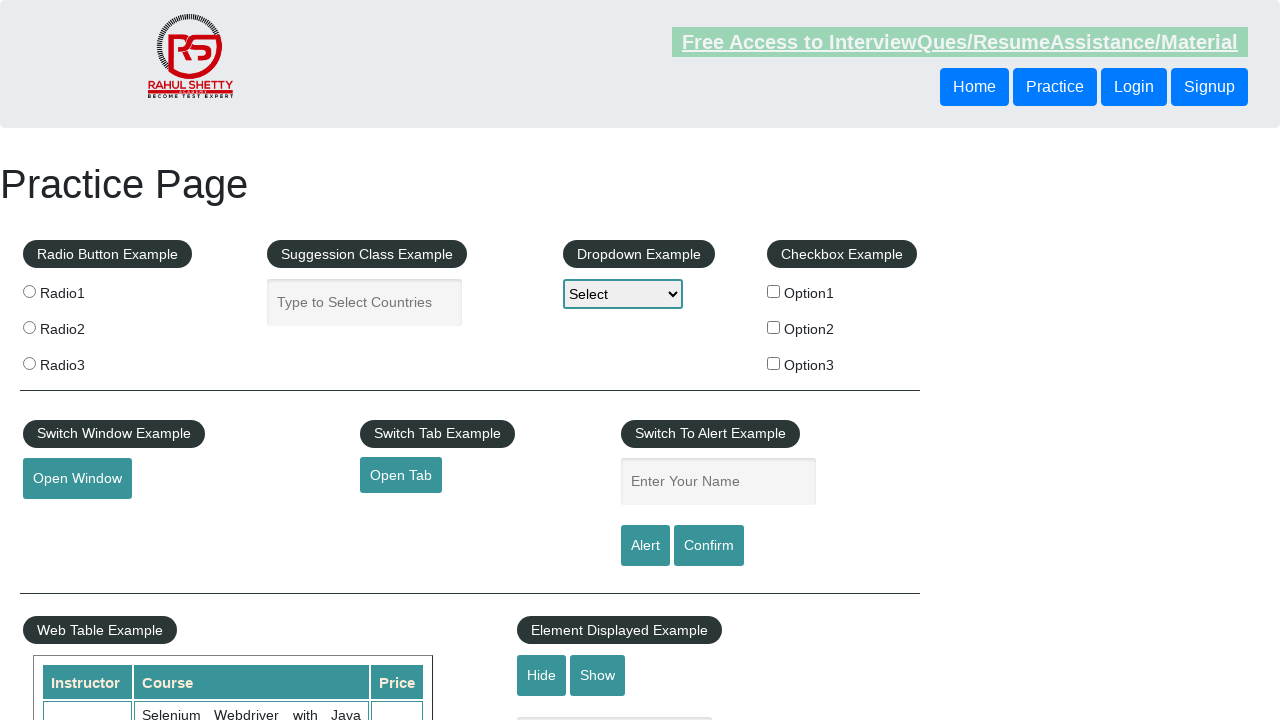